Tests submitting a web form by filling text input, password, textarea, selecting dropdown options, checking checkboxes, selecting radio buttons, entering a date, and clicking submit button.

Starting URL: https://www.selenium.dev/selenium/web/web-form.html

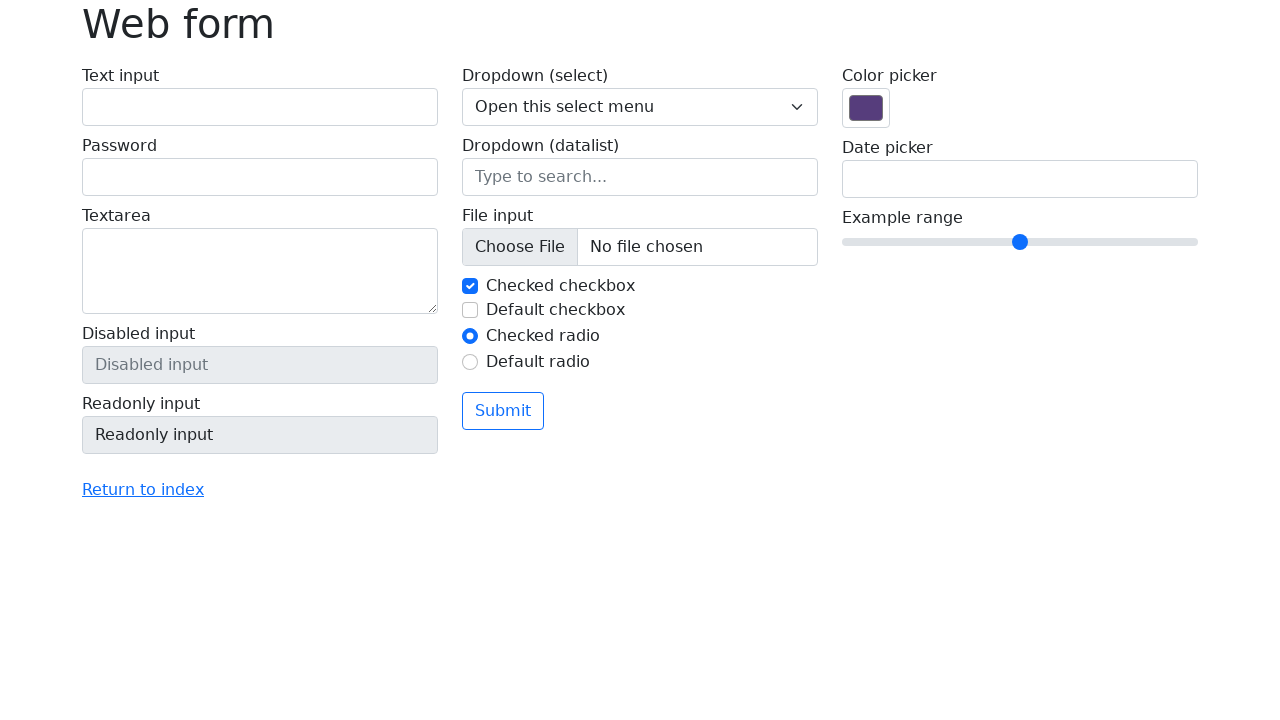

Filled text input field with 'Testing a text field' on input#my-text-id
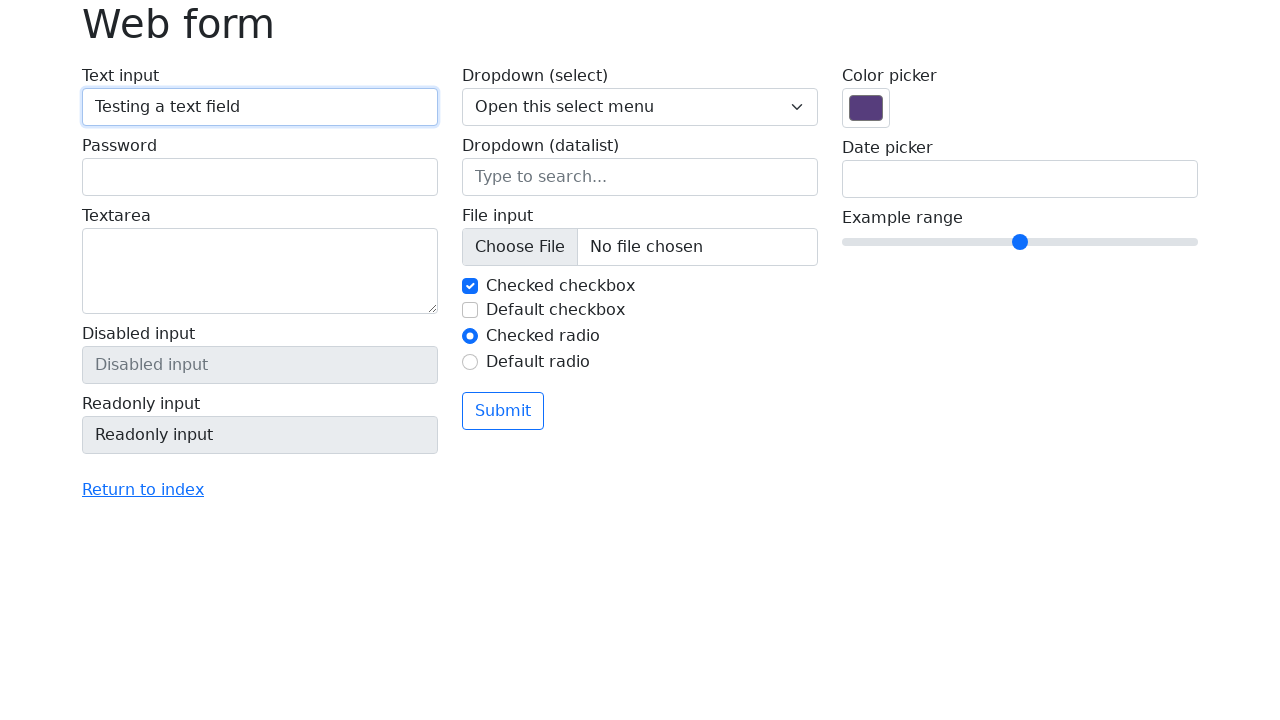

Filled password field with 'passwordField' on input[name='my-password']
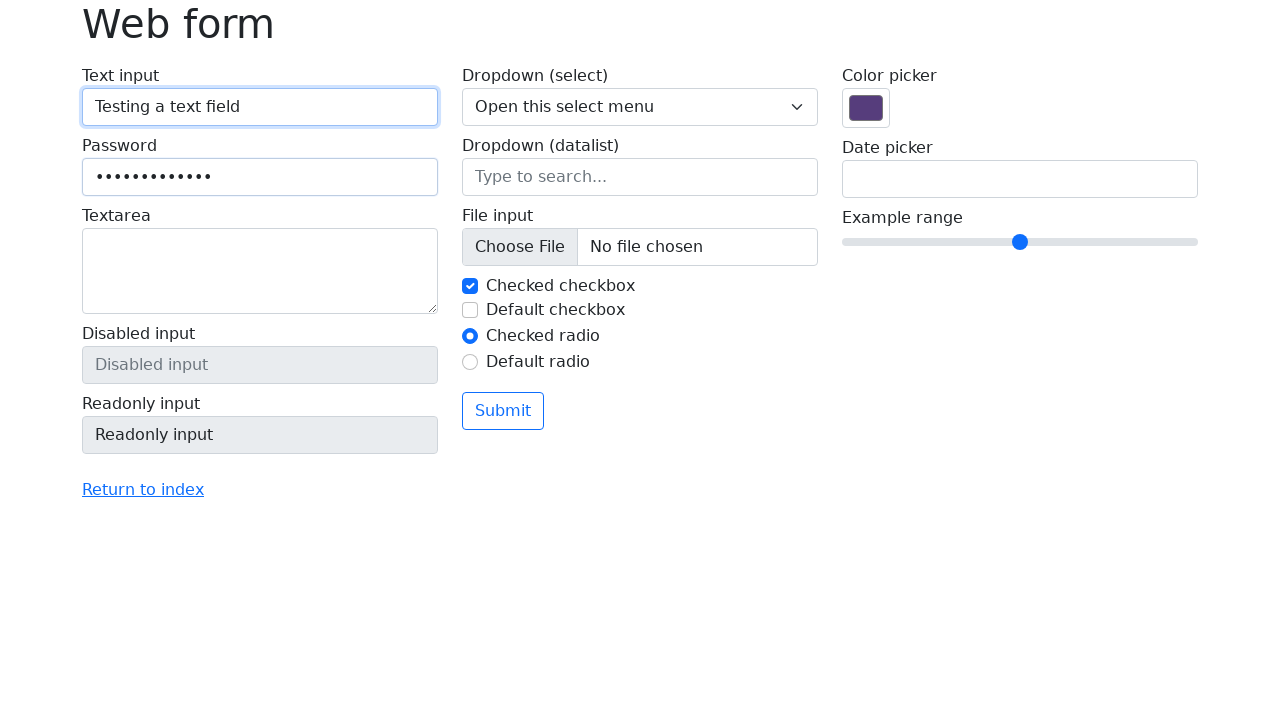

Filled textarea field with 'Testing a text area field' on textarea[name='my-textarea']
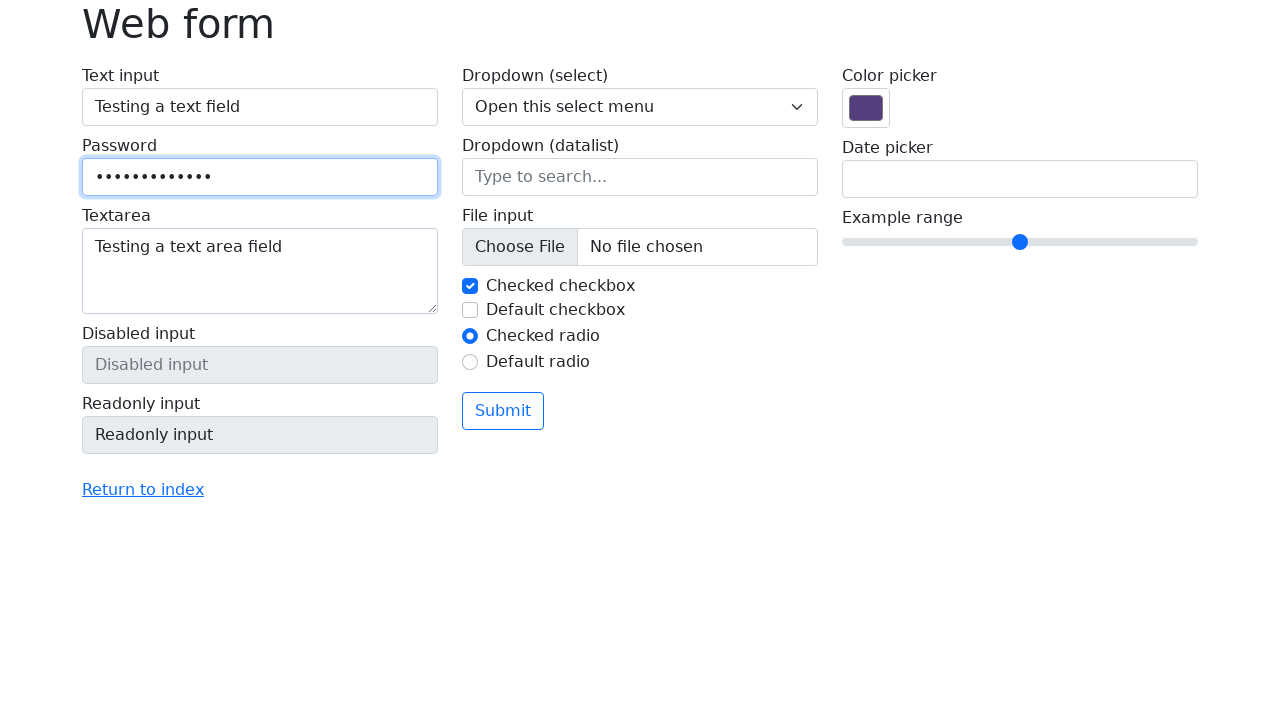

Clicked dropdown selector at (640, 107) on select[name='my-select']
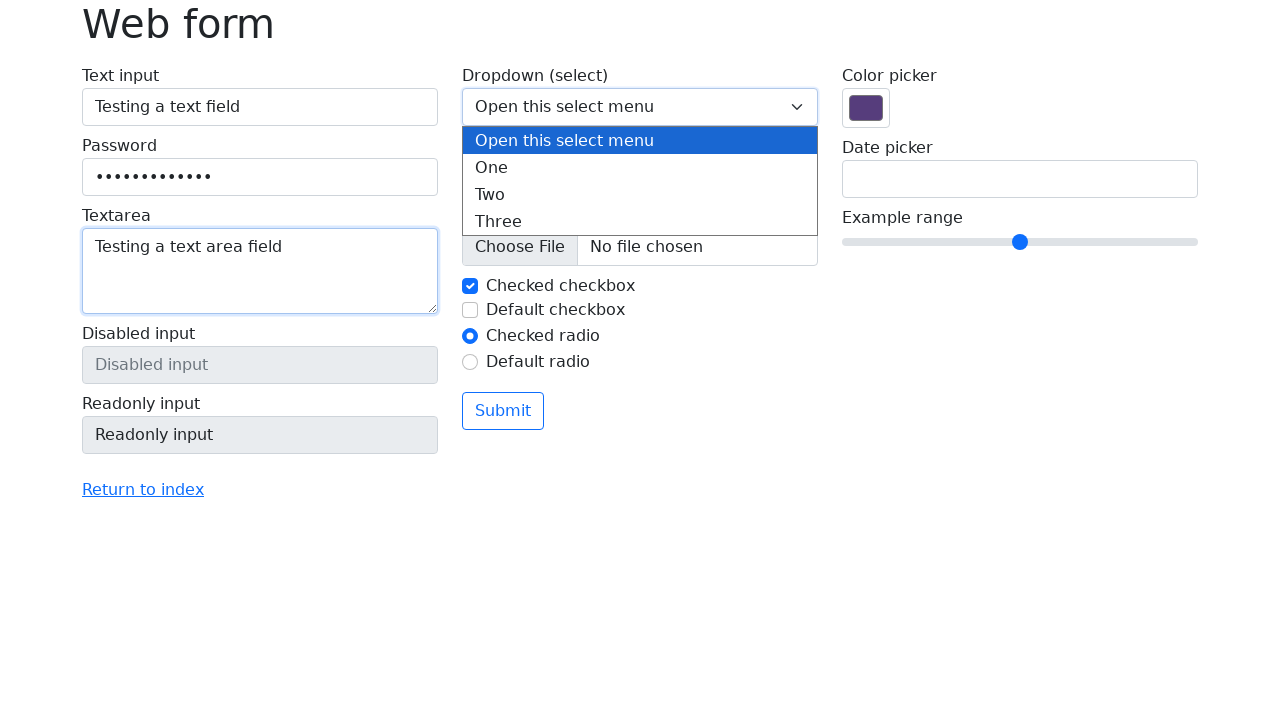

Selected option 'Two' from dropdown on select[name='my-select']
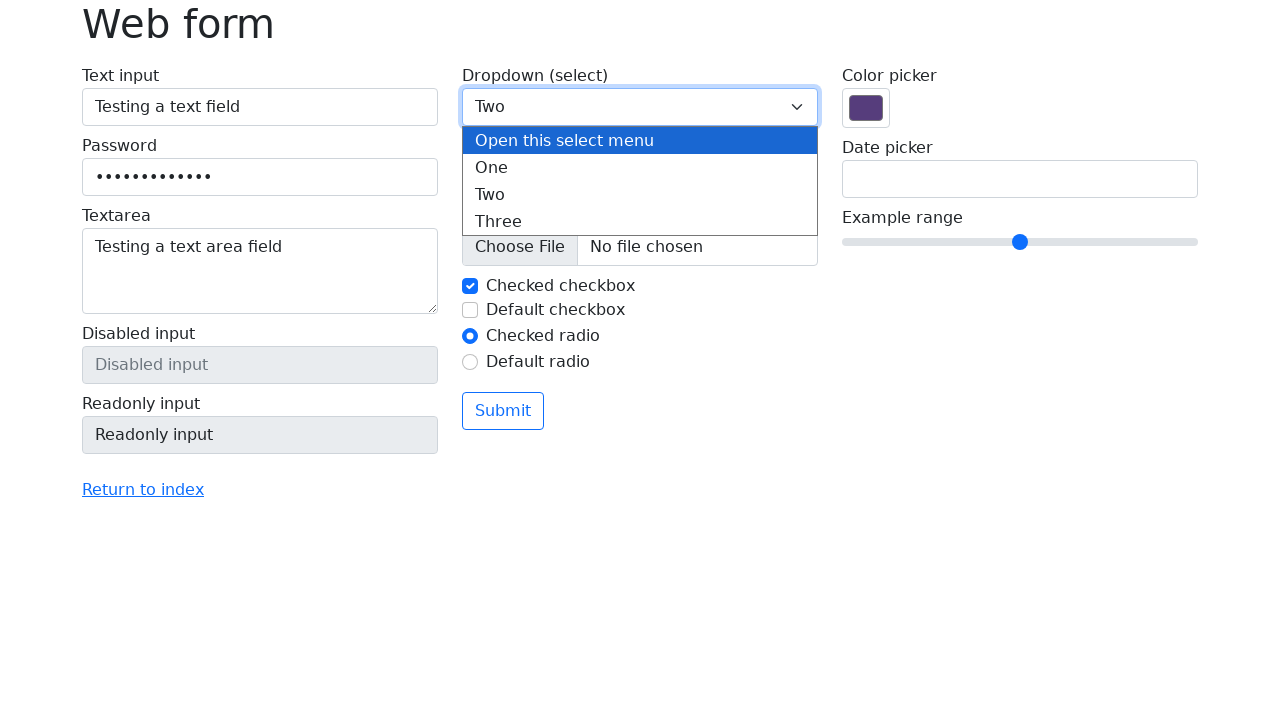

Clicked first checkbox at (470, 286) on input#my-check-1
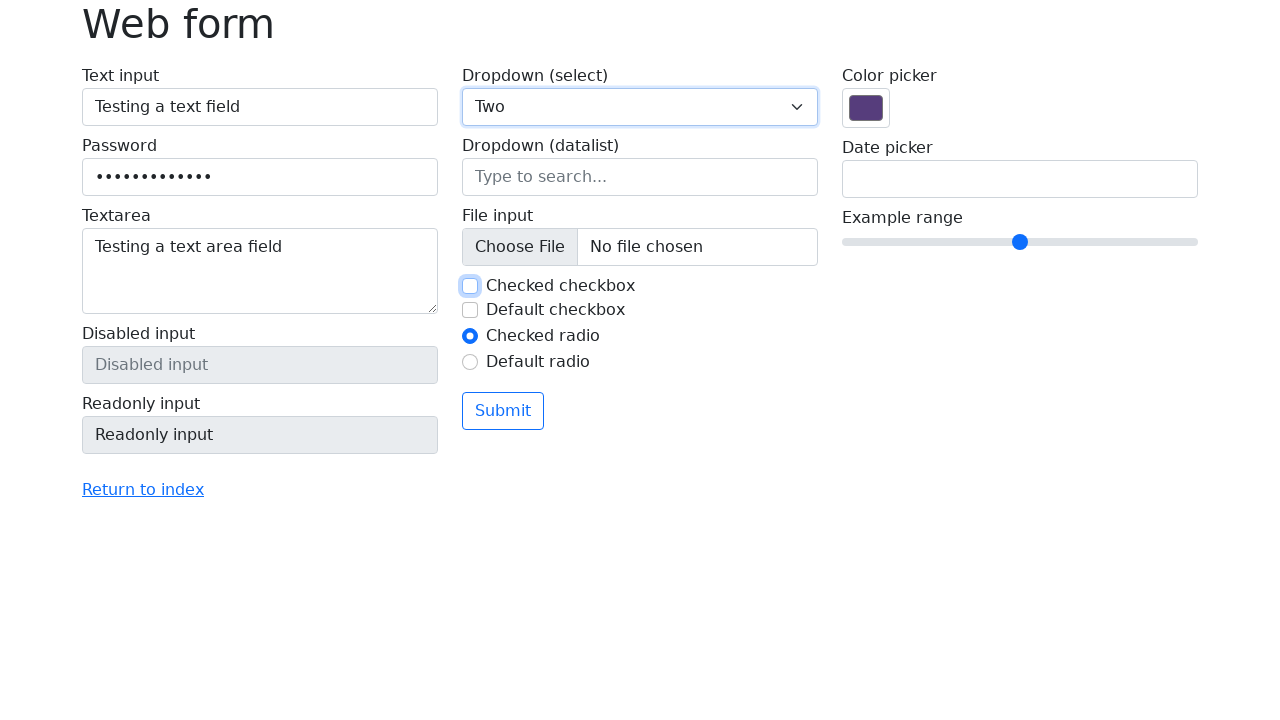

Clicked second checkbox at (470, 310) on input#my-check-2
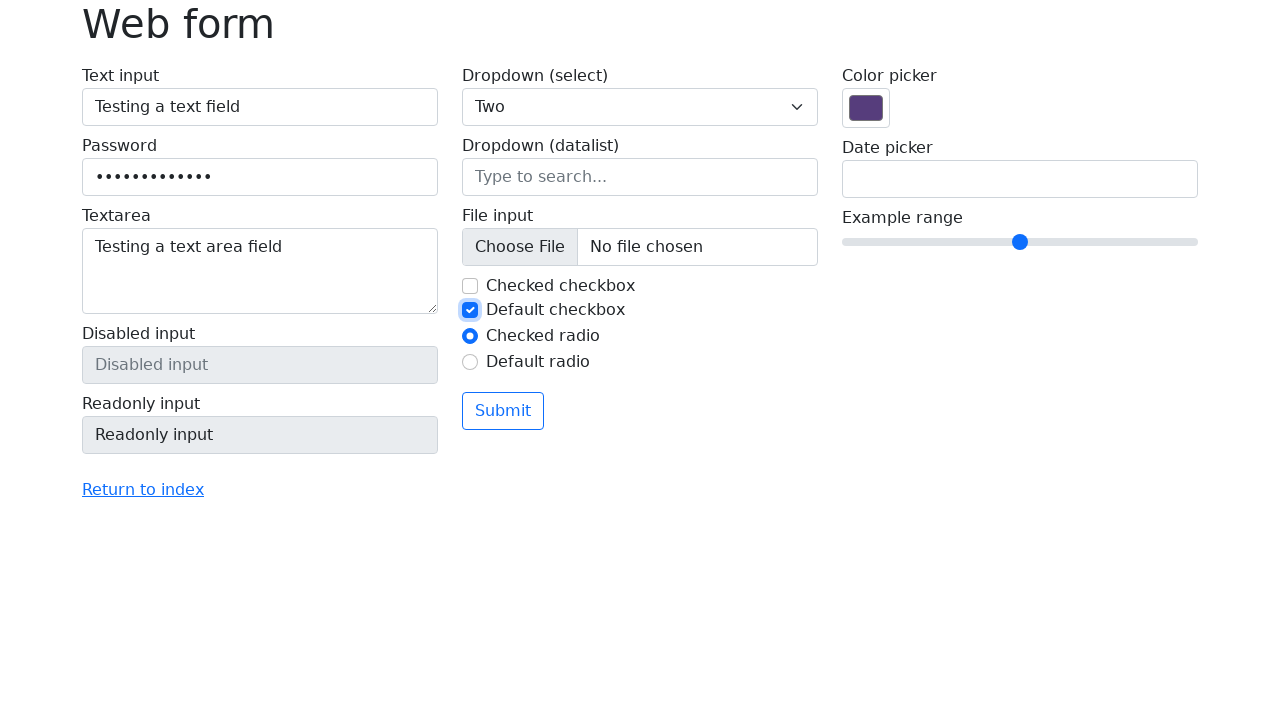

Selected second radio button at (470, 362) on input#my-radio-2
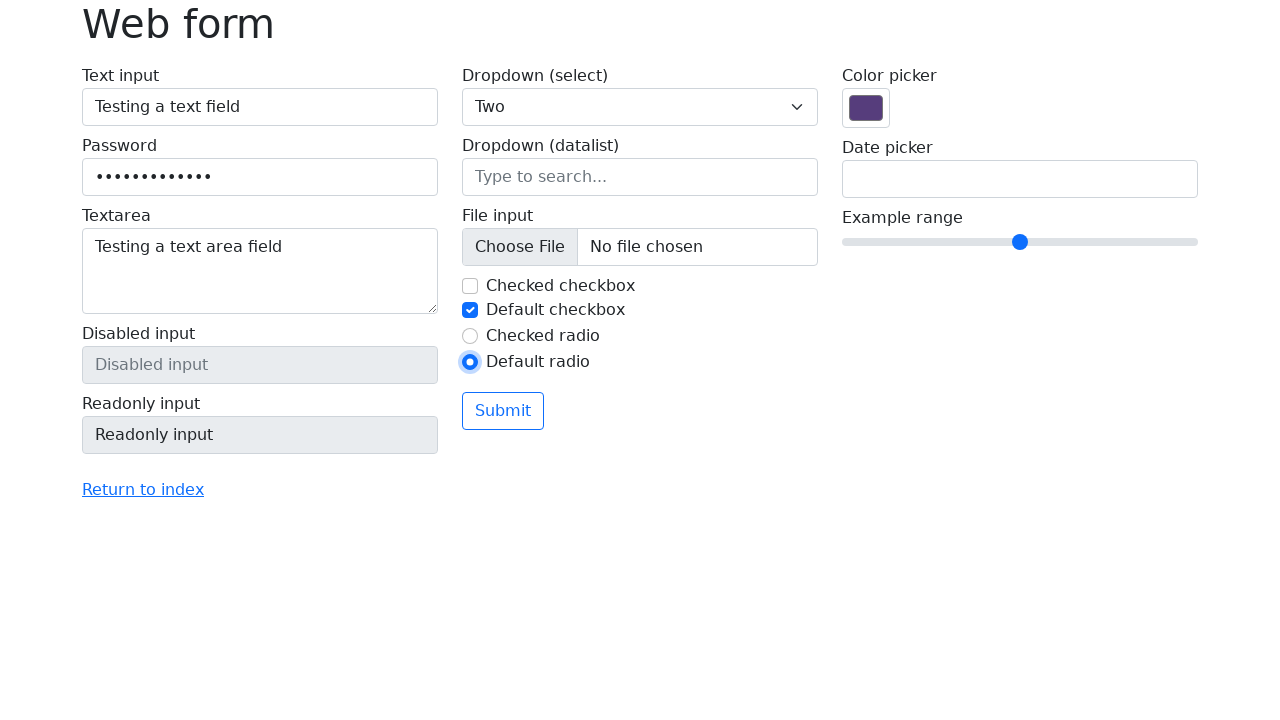

Filled date picker field with '08/21/1988' on input[name='my-date']
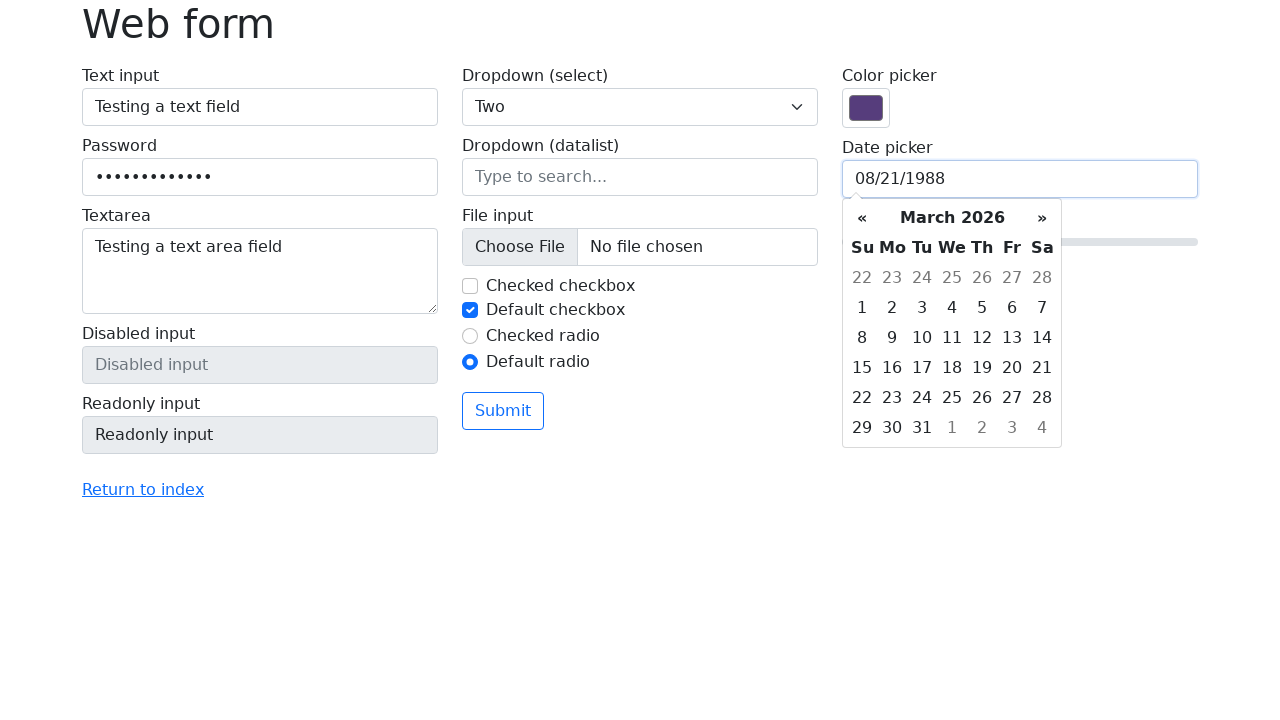

Clicked submit button at (503, 411) on button[type='submit']
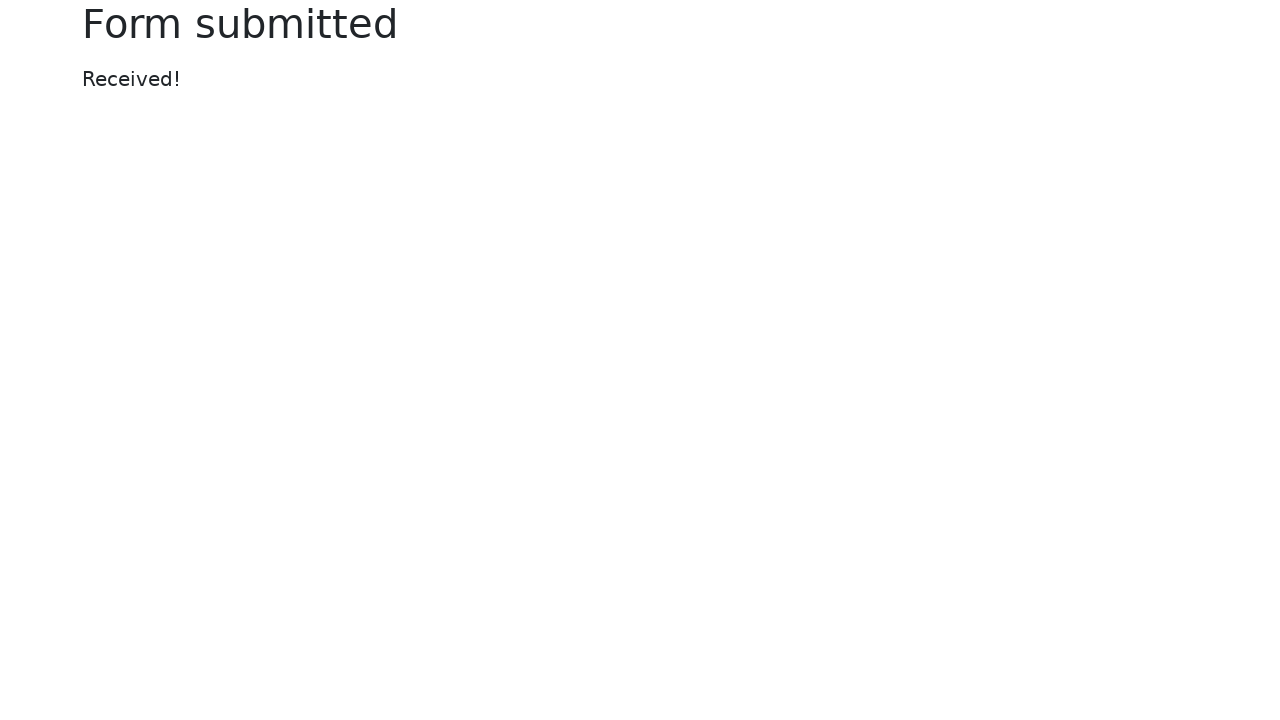

Success message 'Received!' appeared on page
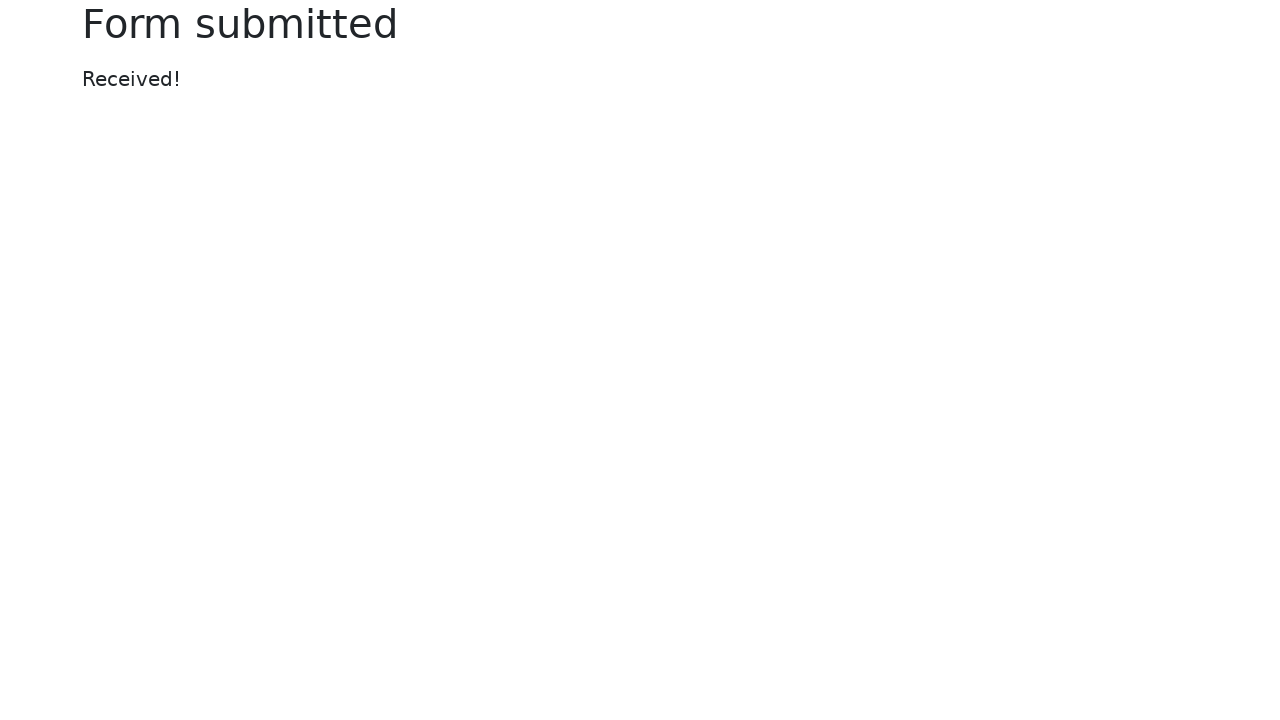

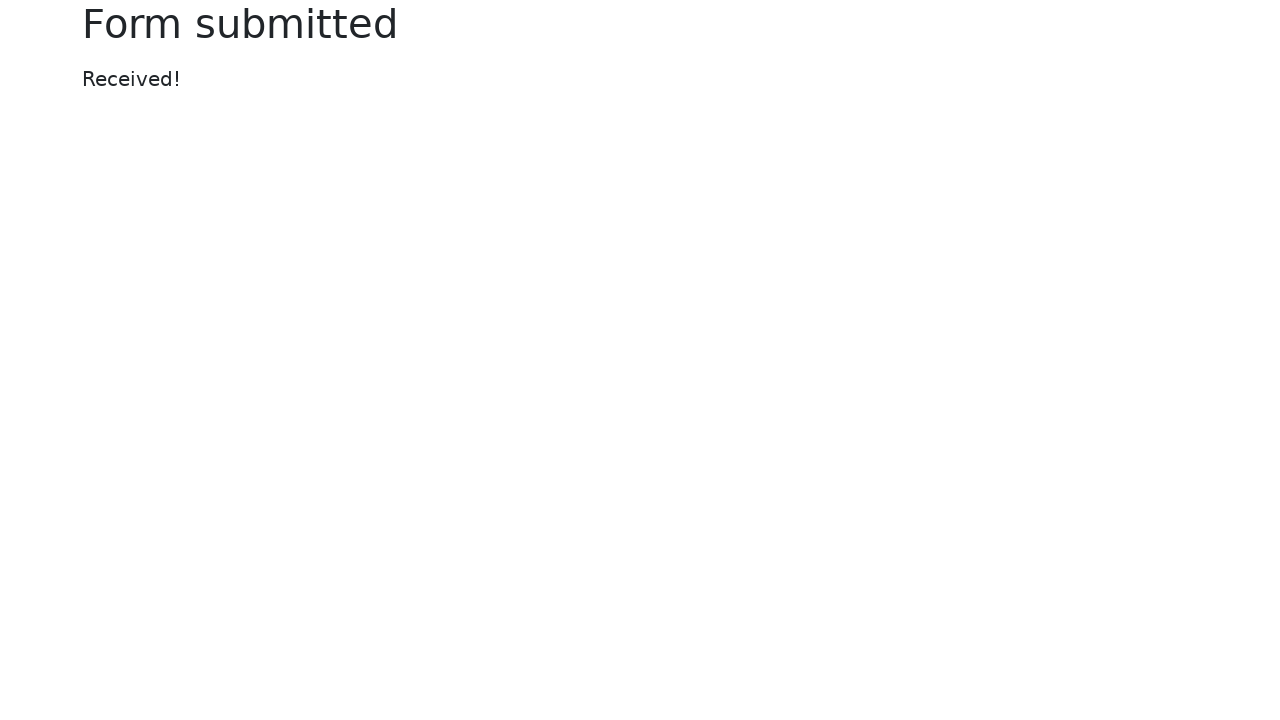